Tests YouTube search functionality by entering a search query and submitting the search form

Starting URL: https://www.youtube.com/

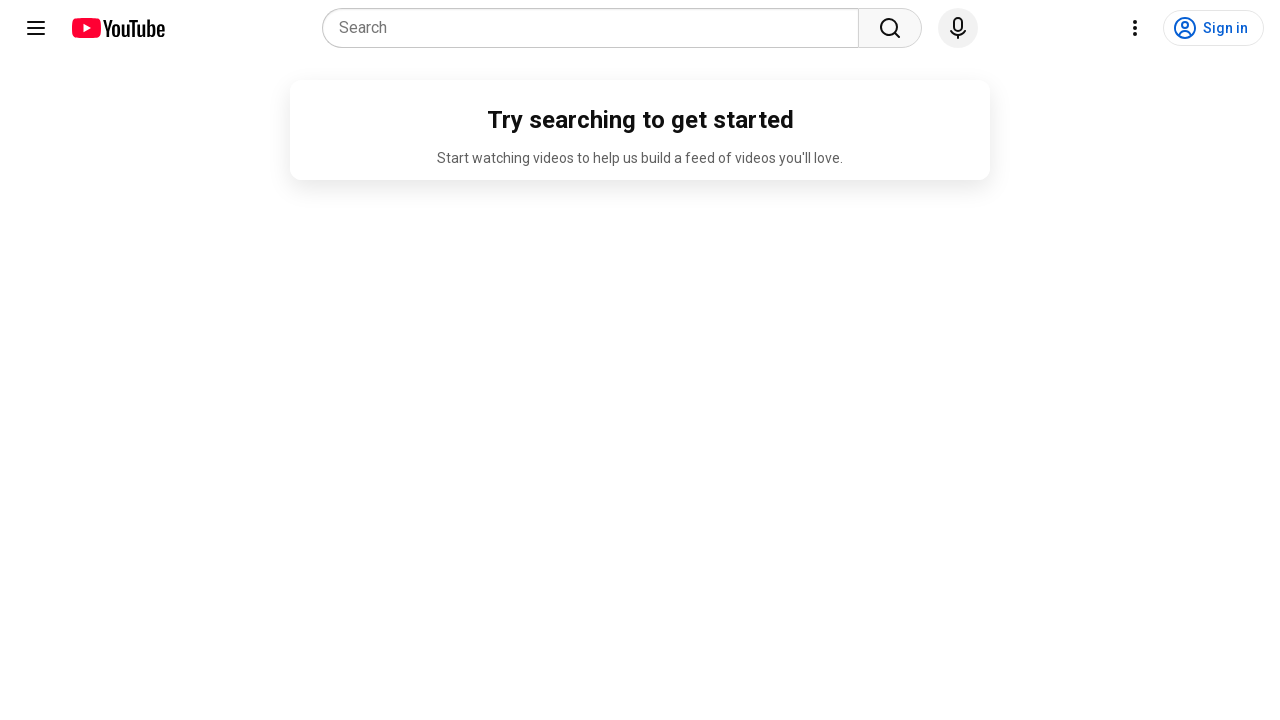

YouTube search box loaded and ready
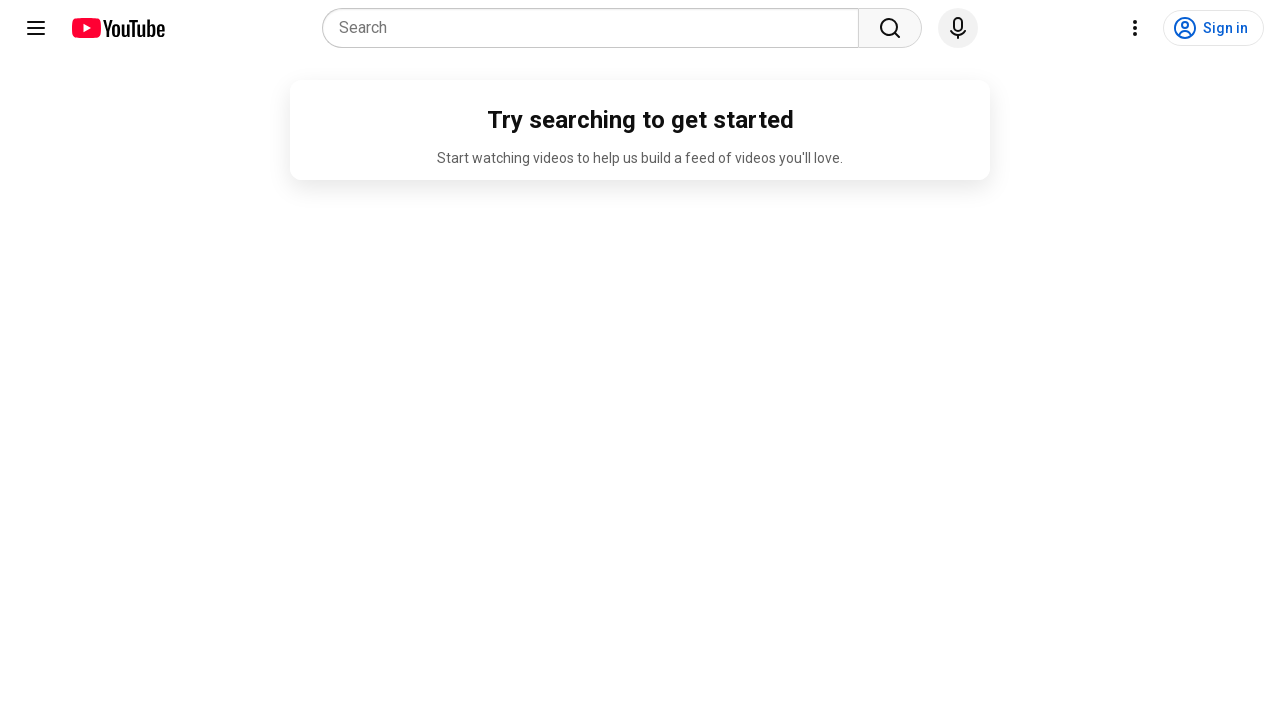

Entered 'python programming tutorials' in search field on input[name='search_query']
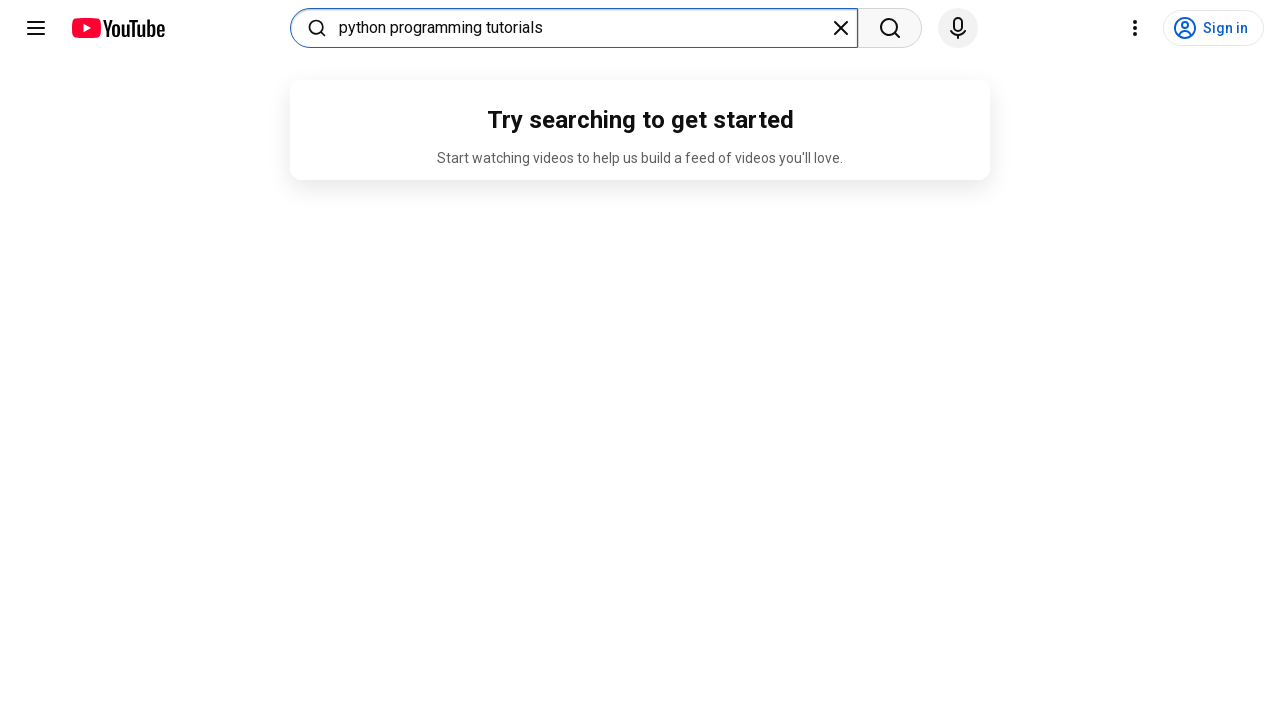

Submitted search form by pressing Enter on input[name='search_query']
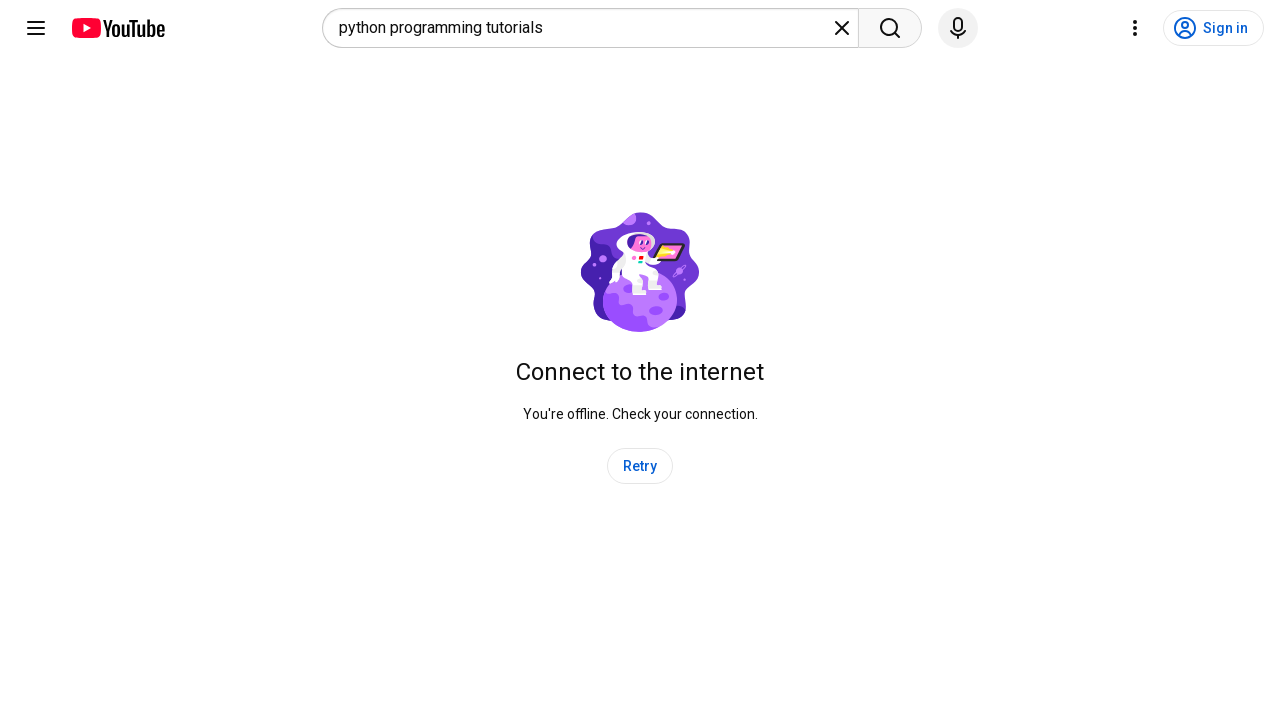

Search results fully loaded
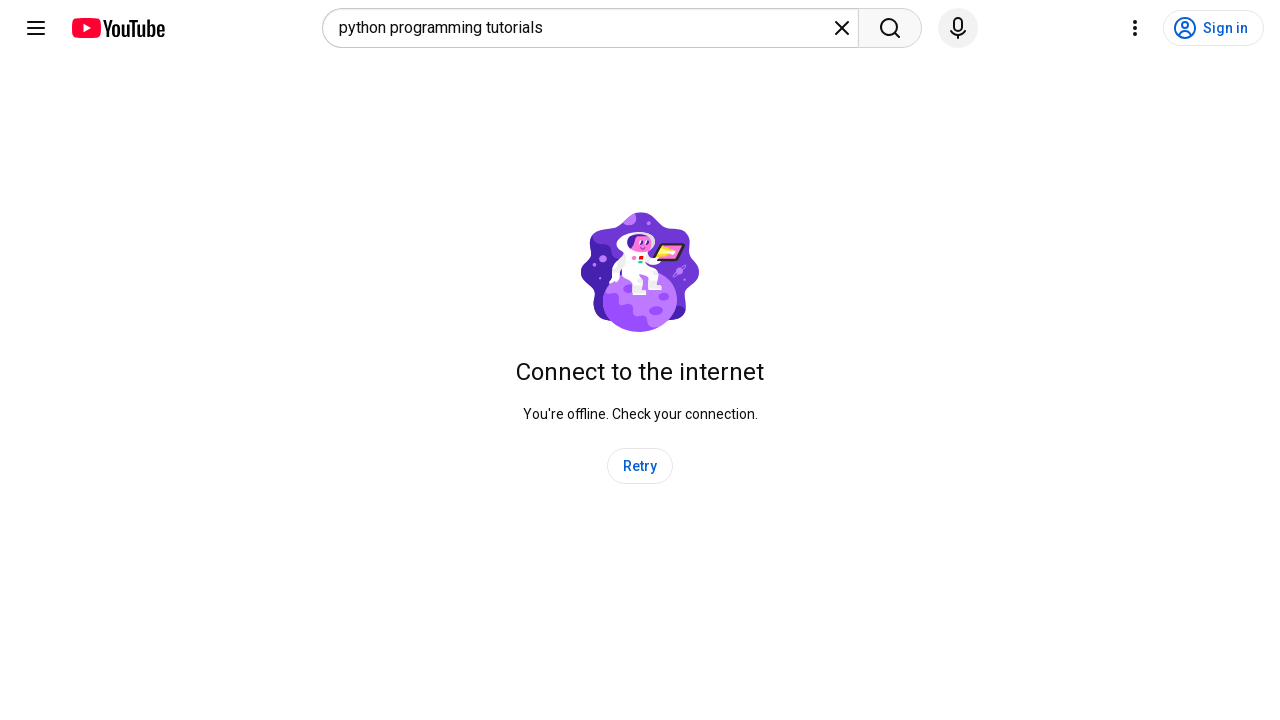

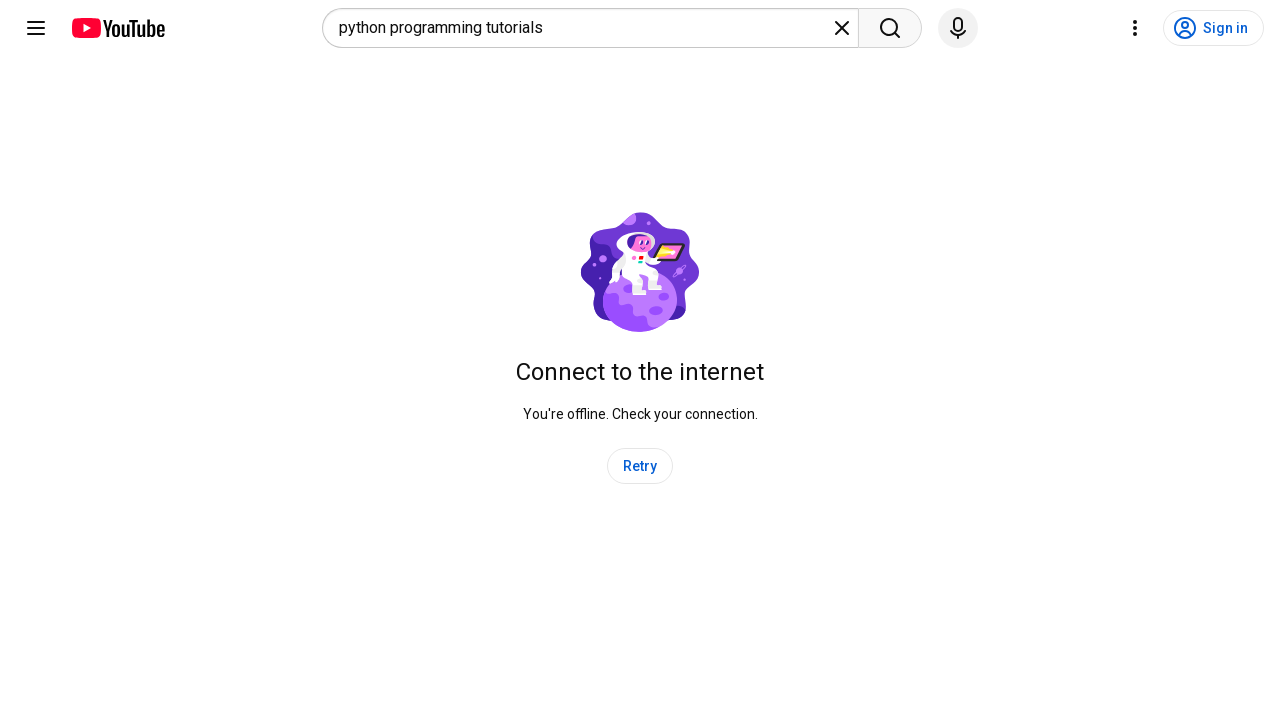